Tests handling of a delayed JavaScript alert that appears after 5 seconds

Starting URL: https://demoqa.com/alerts

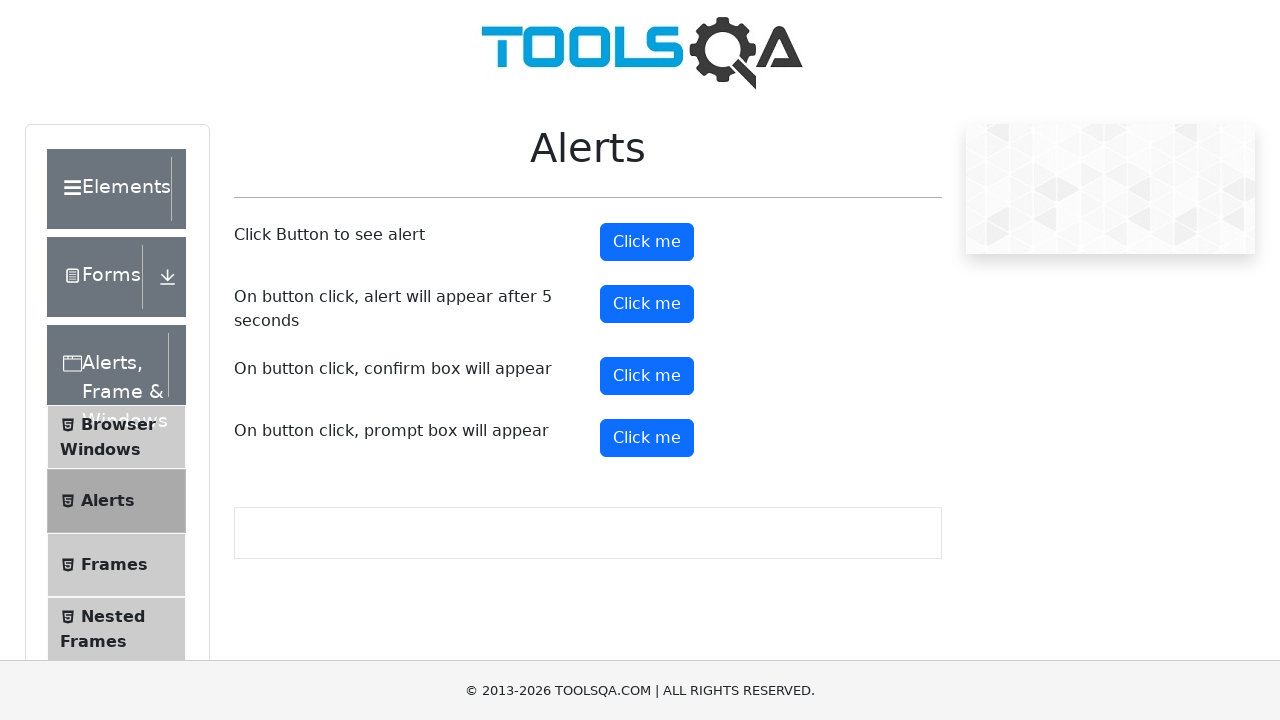

Waited 7 seconds for page to be ready
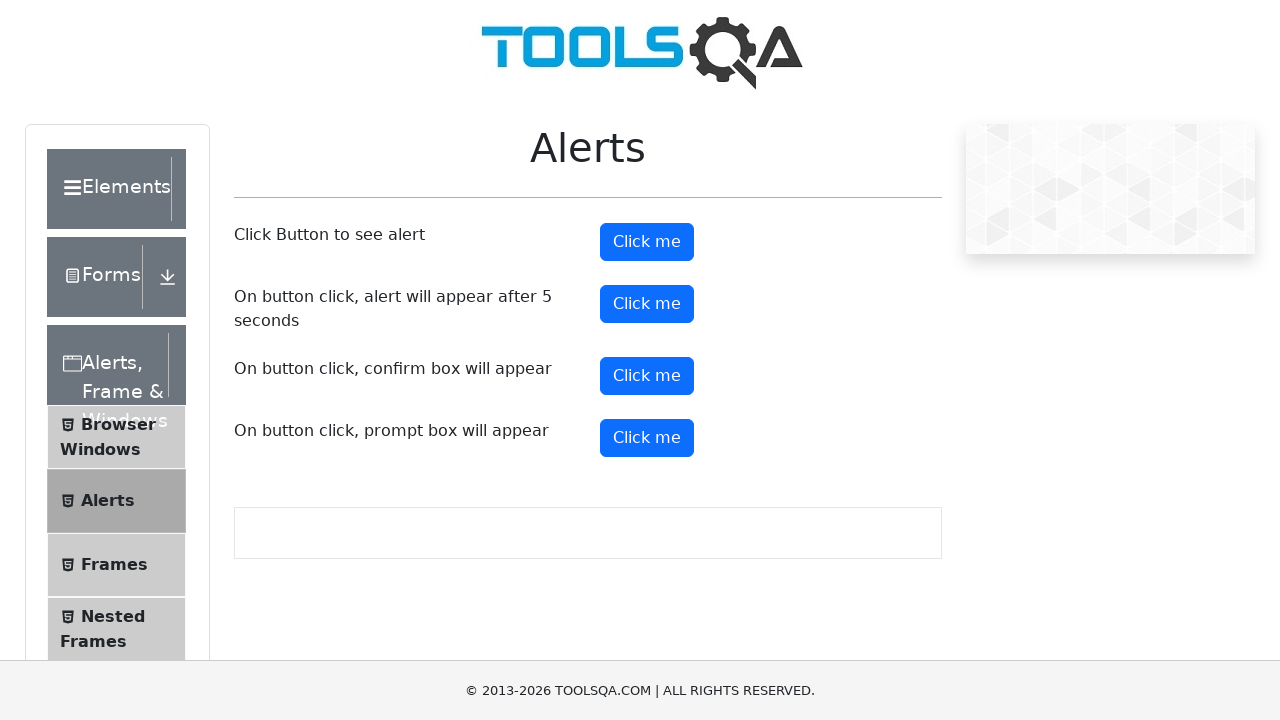

Clicked button to trigger delayed JavaScript alert at (647, 304) on (//button[contains(text(),'')])[3]
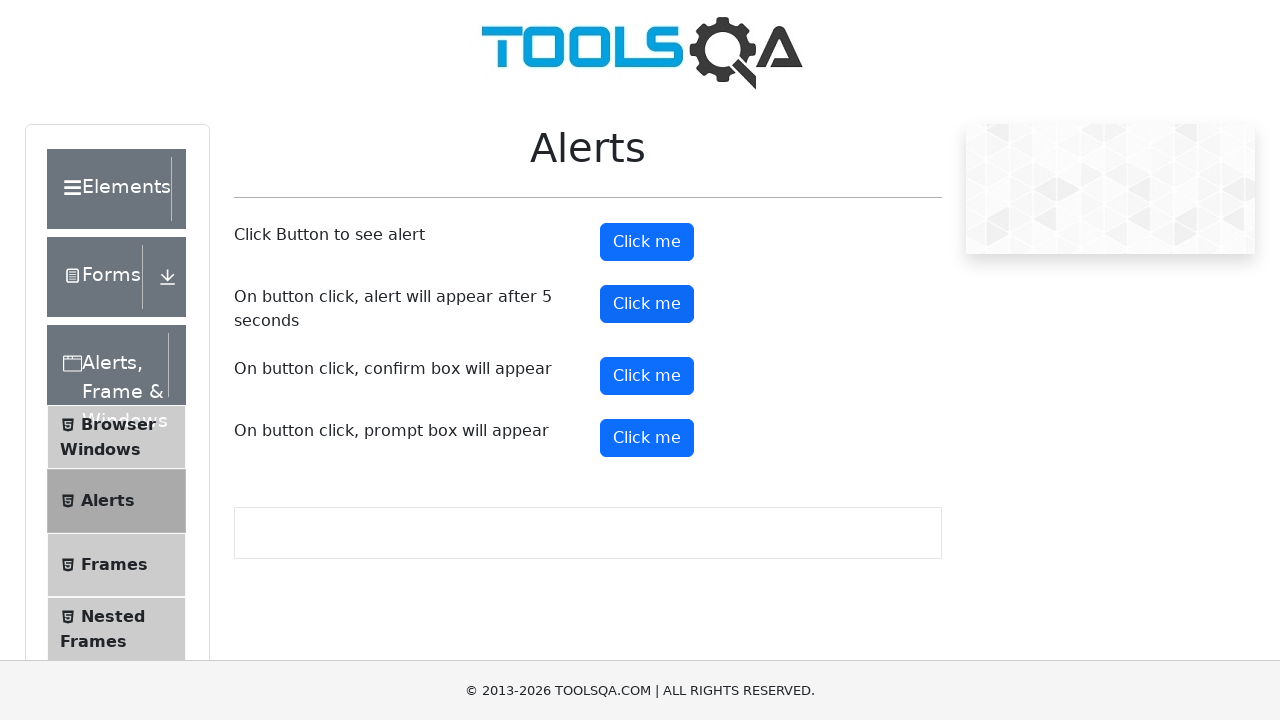

Set up dialog handler to automatically accept alerts
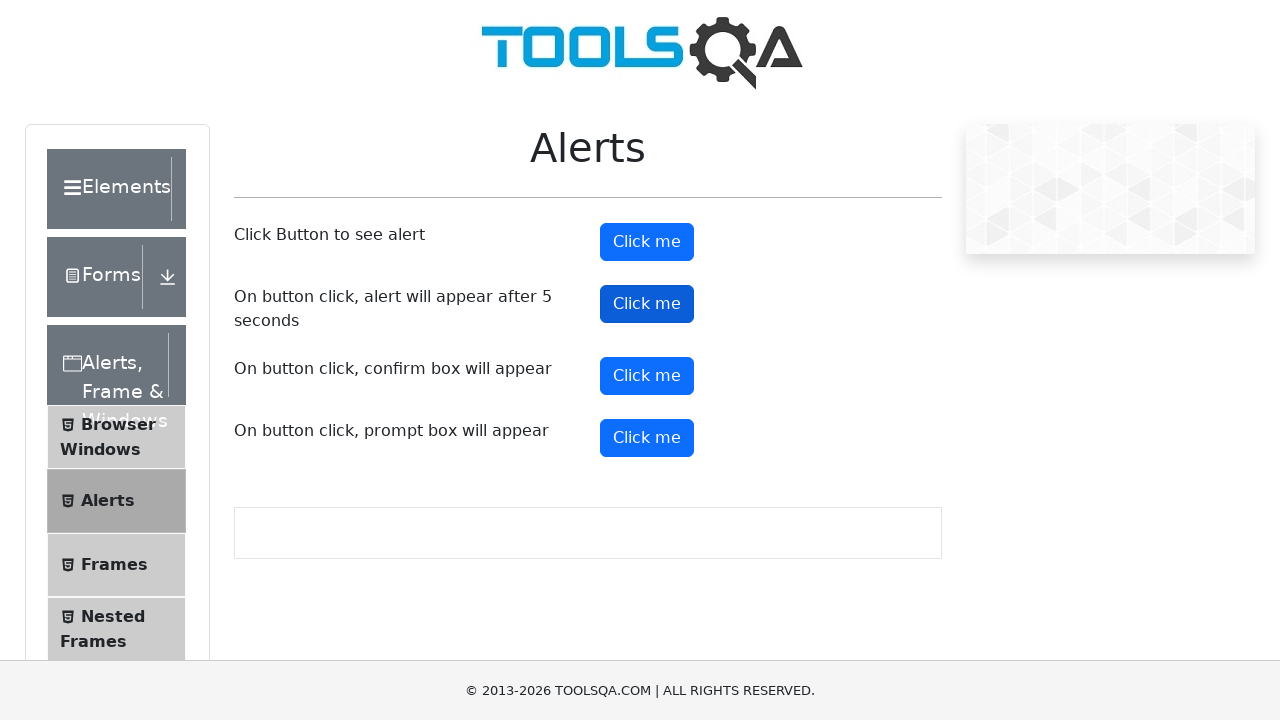

Waited 7 seconds for delayed alert to appear and be handled
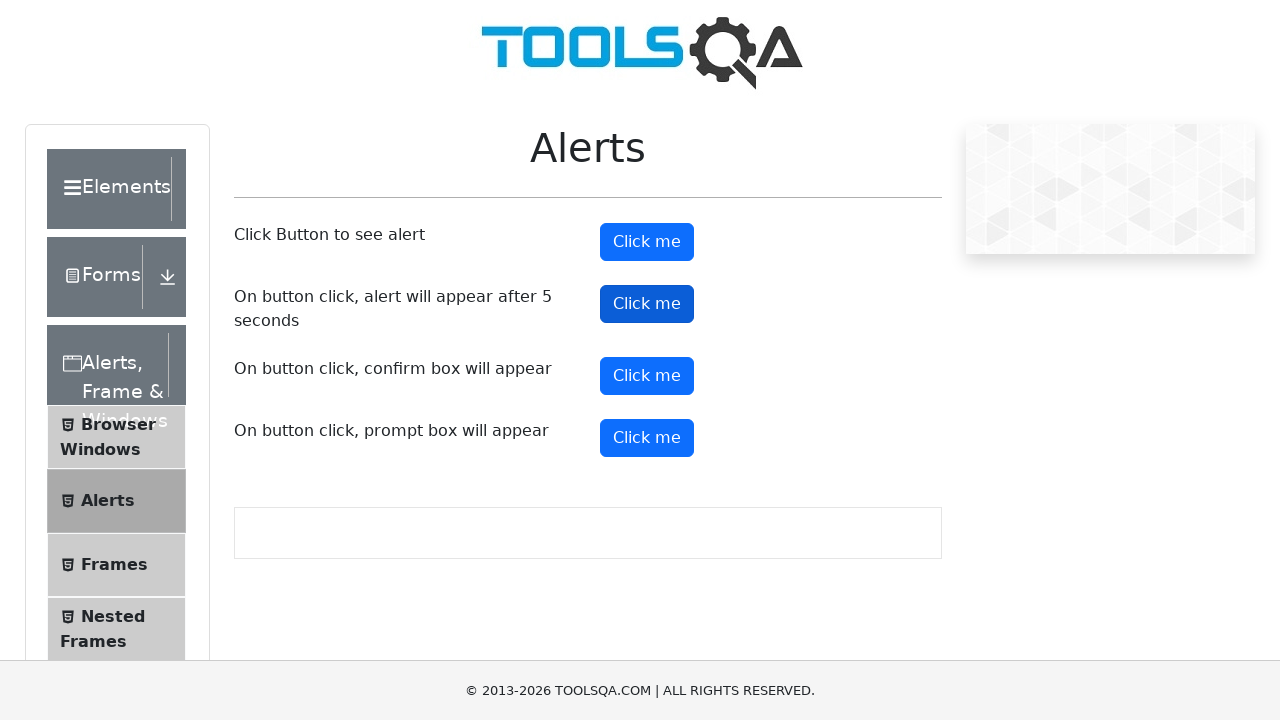

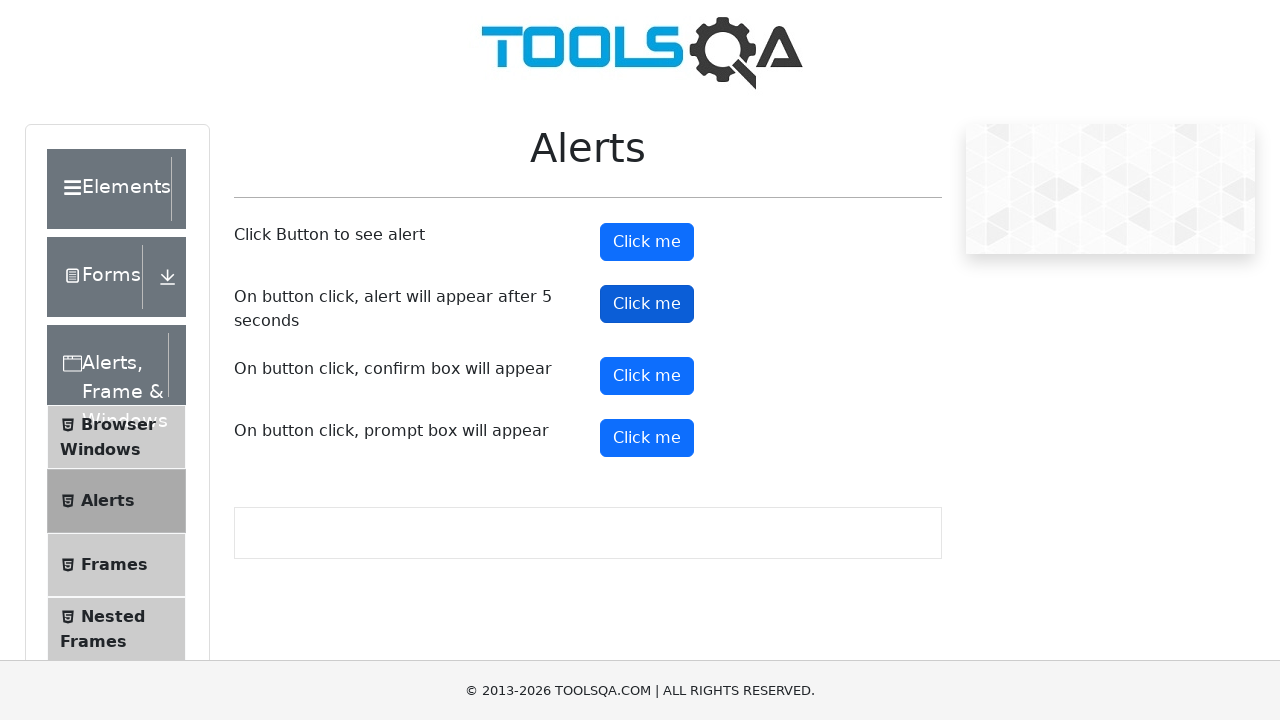